Tests mouse hover functionality by hovering over a button to reveal a dropdown menu and clicking the Reload option

Starting URL: https://rahulshettyacademy.com/AutomationPractice/

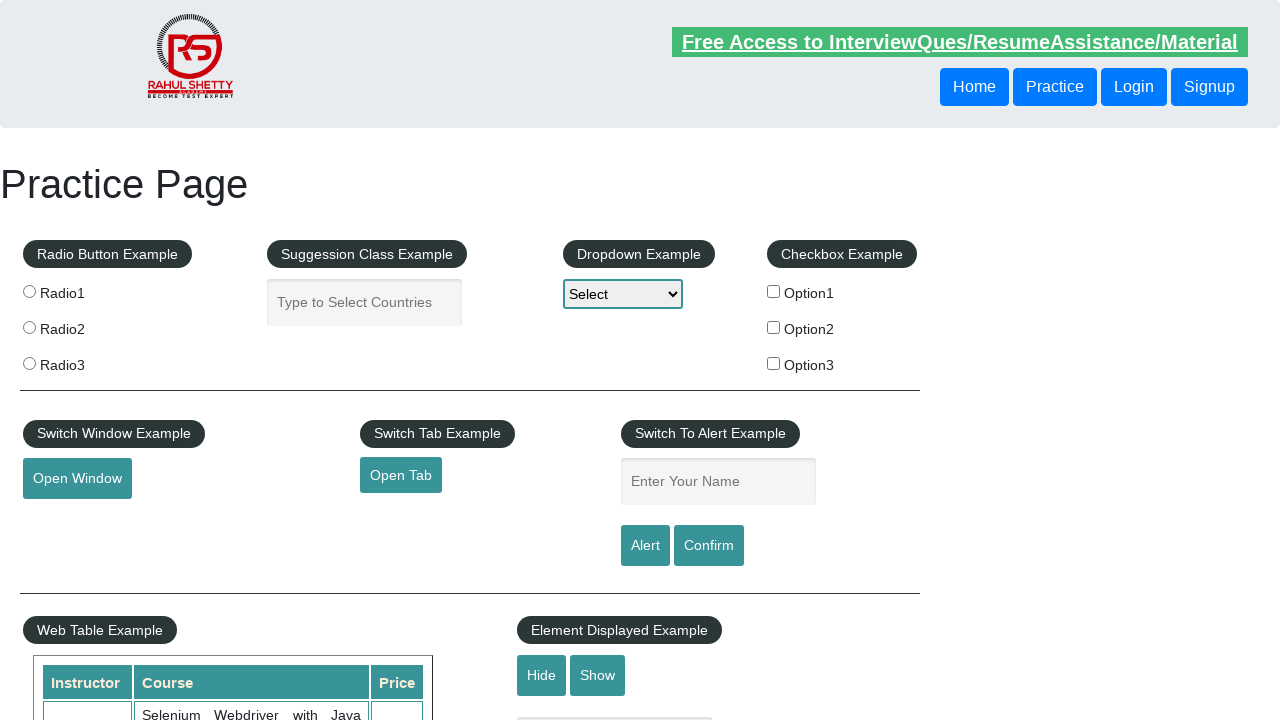

Hovered over the mouse hover button to reveal dropdown menu at (83, 361) on #mousehover
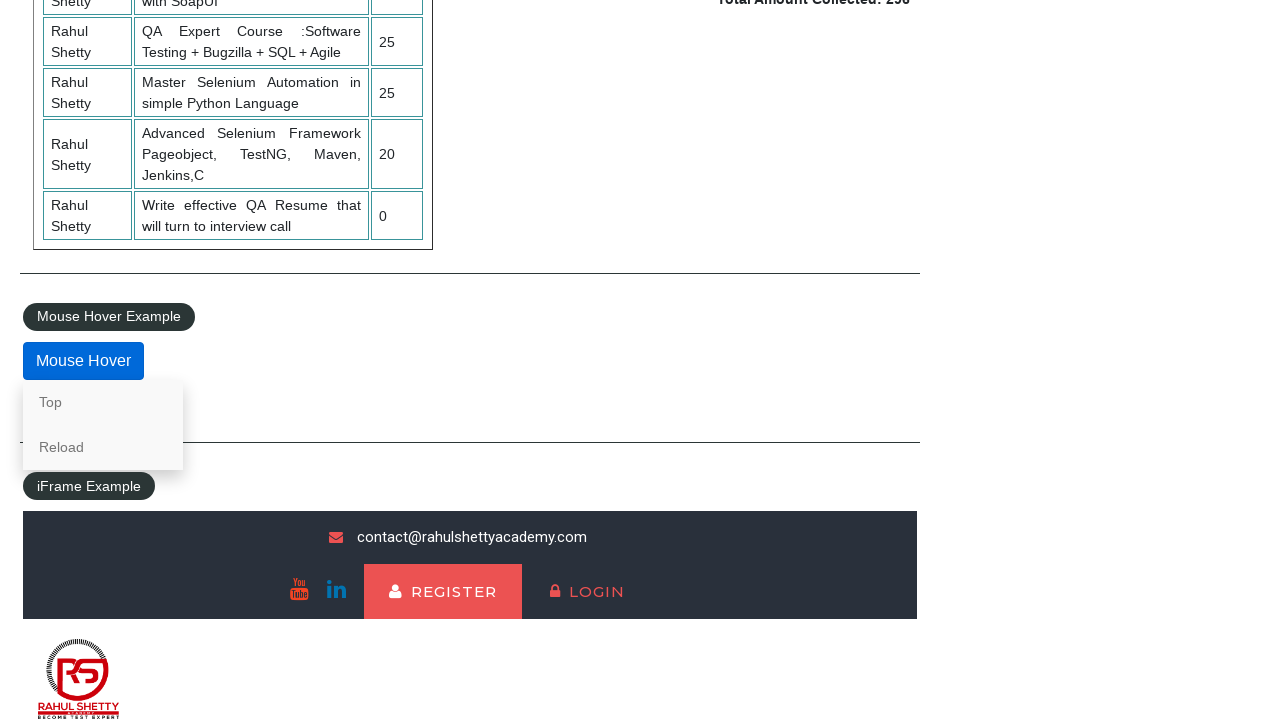

Clicked the Reload option from the hover menu at (103, 447) on internal:text="Reload"i >> nth=-1
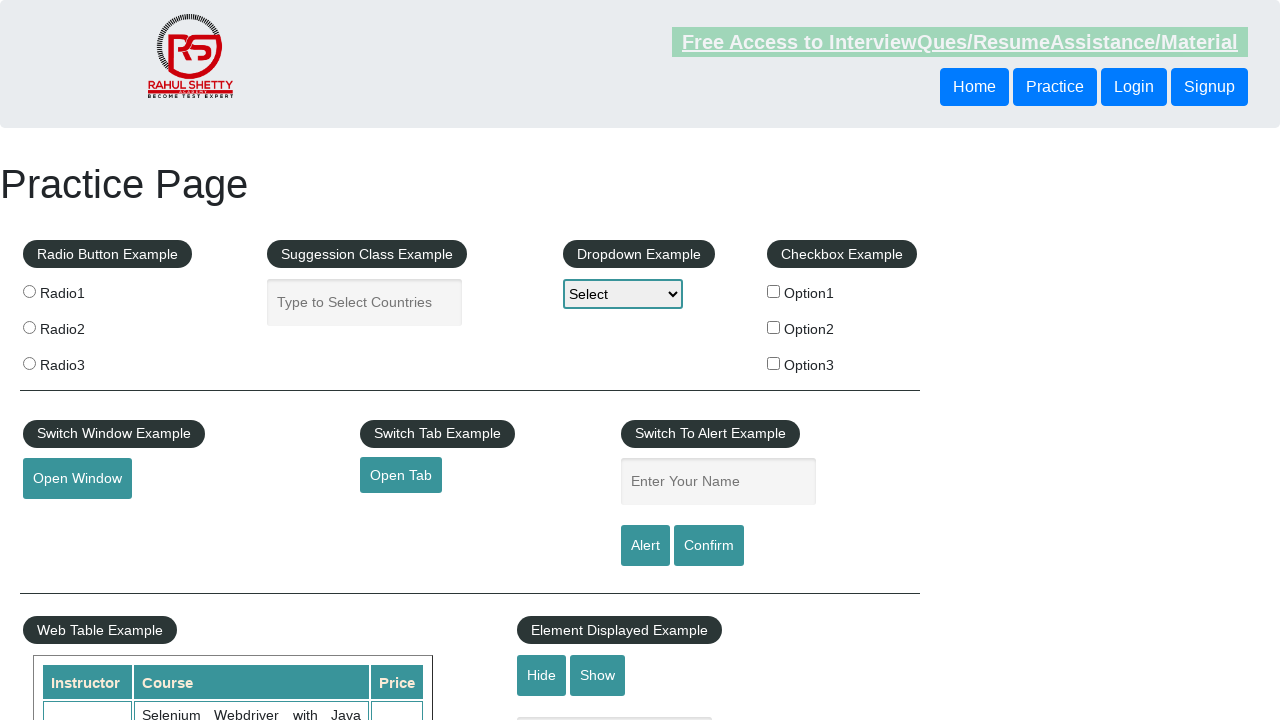

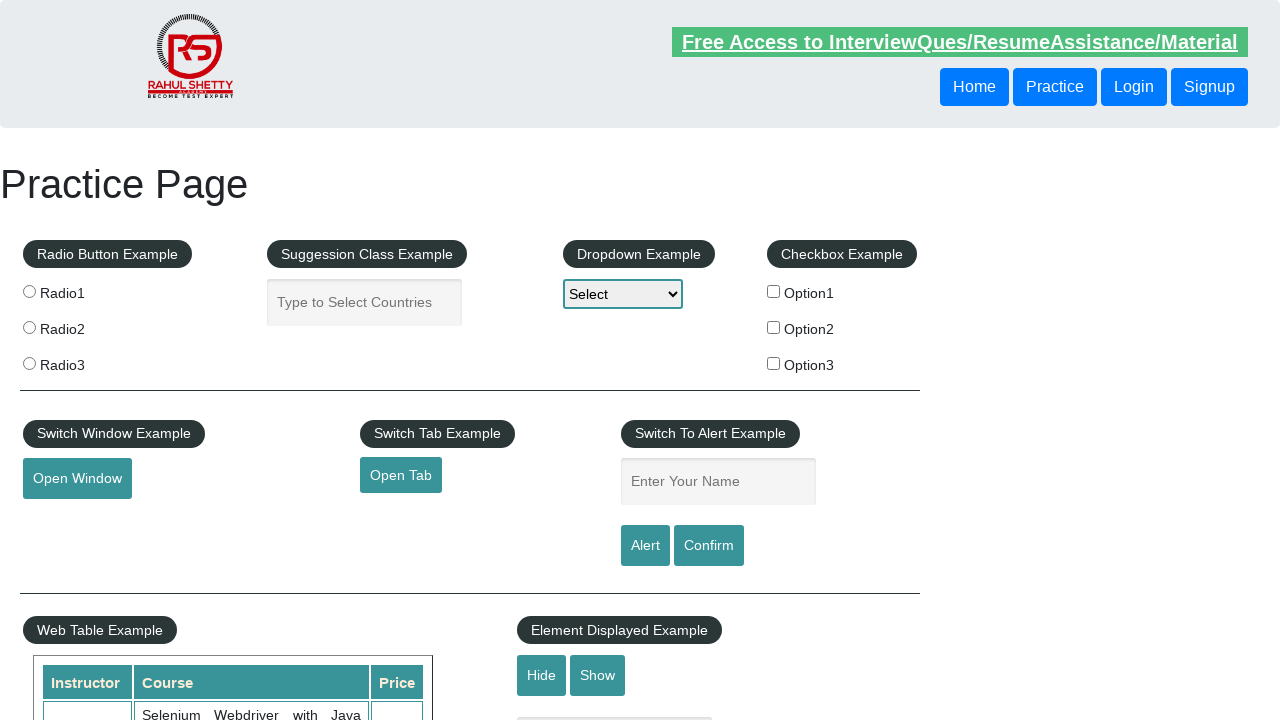